Tests GitHub repository search and navigation to verify that a specific issue exists in the repository's issues tab

Starting URL: https://github.com

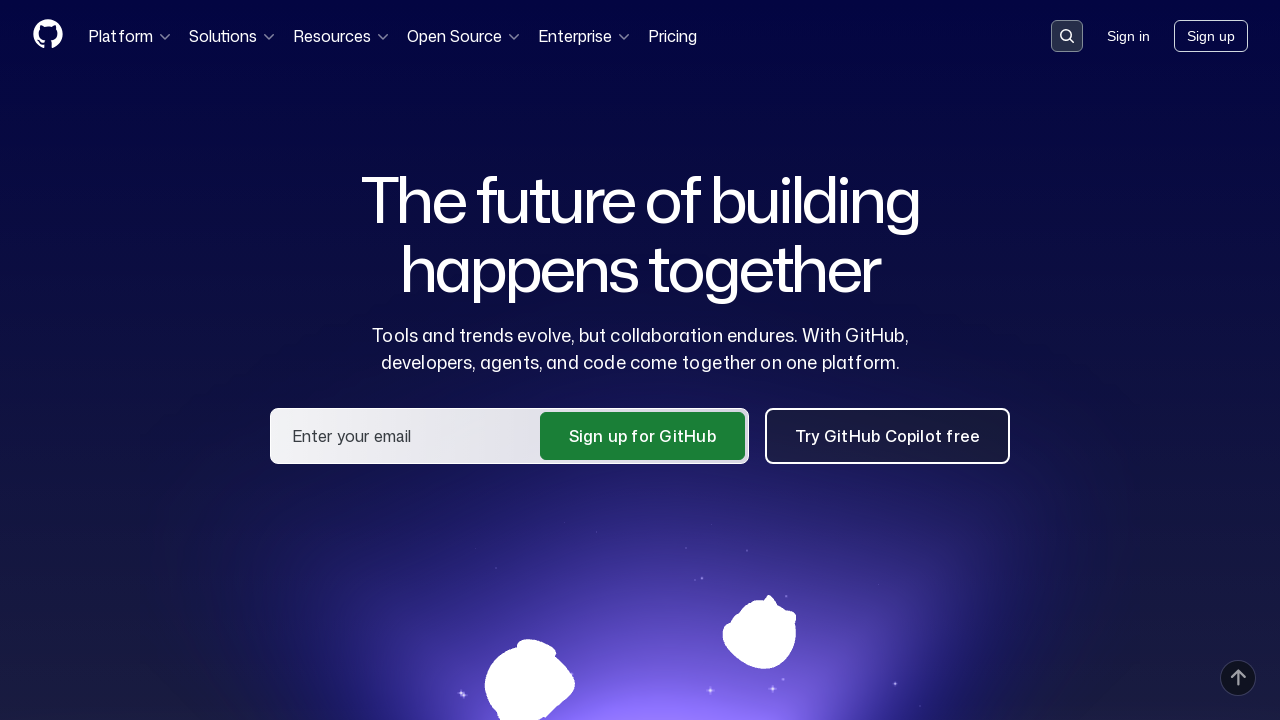

Clicked search button in header at (1067, 36) on .header-search-button
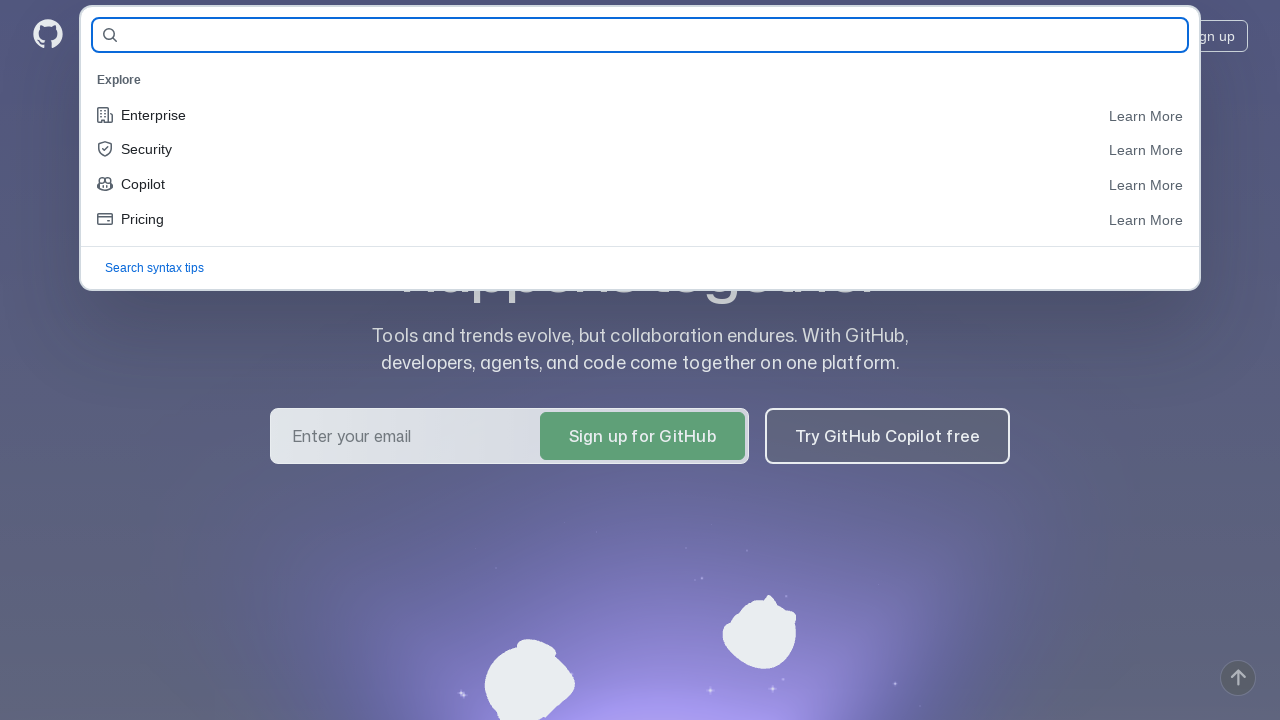

Filled search field with 'microsoft/playwright' on #query-builder-test
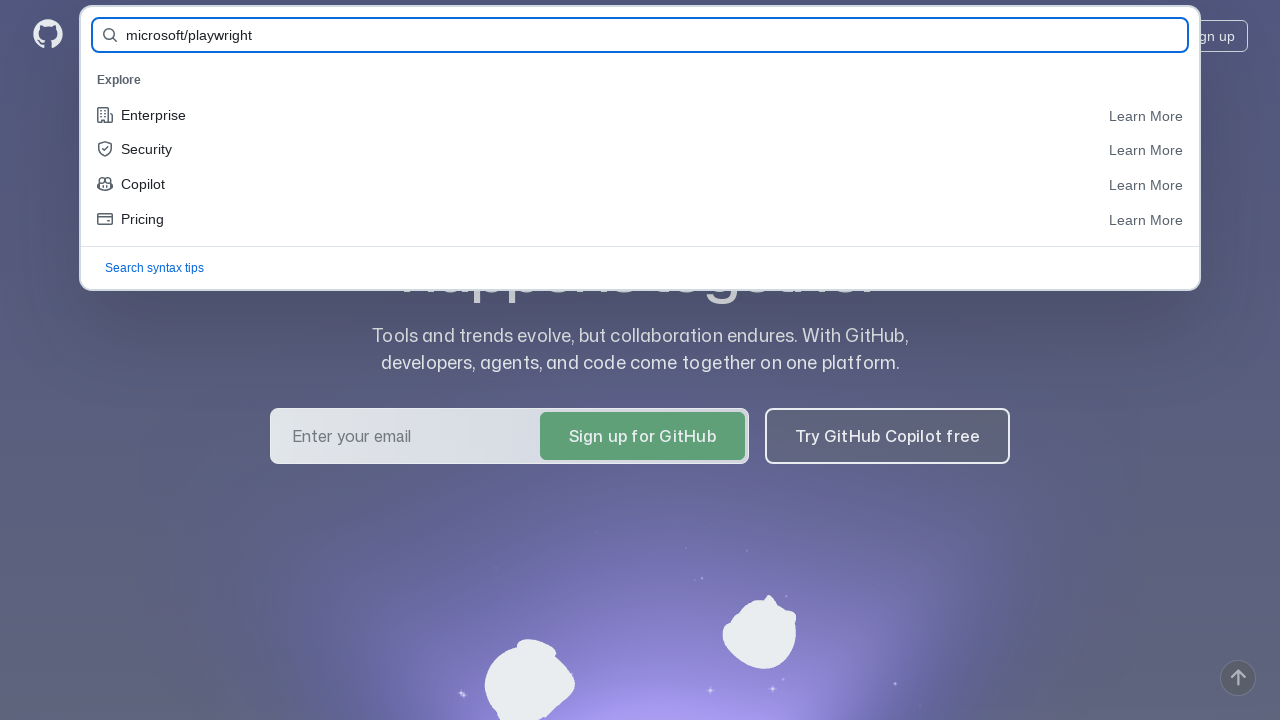

Pressed Enter to submit repository search on #query-builder-test
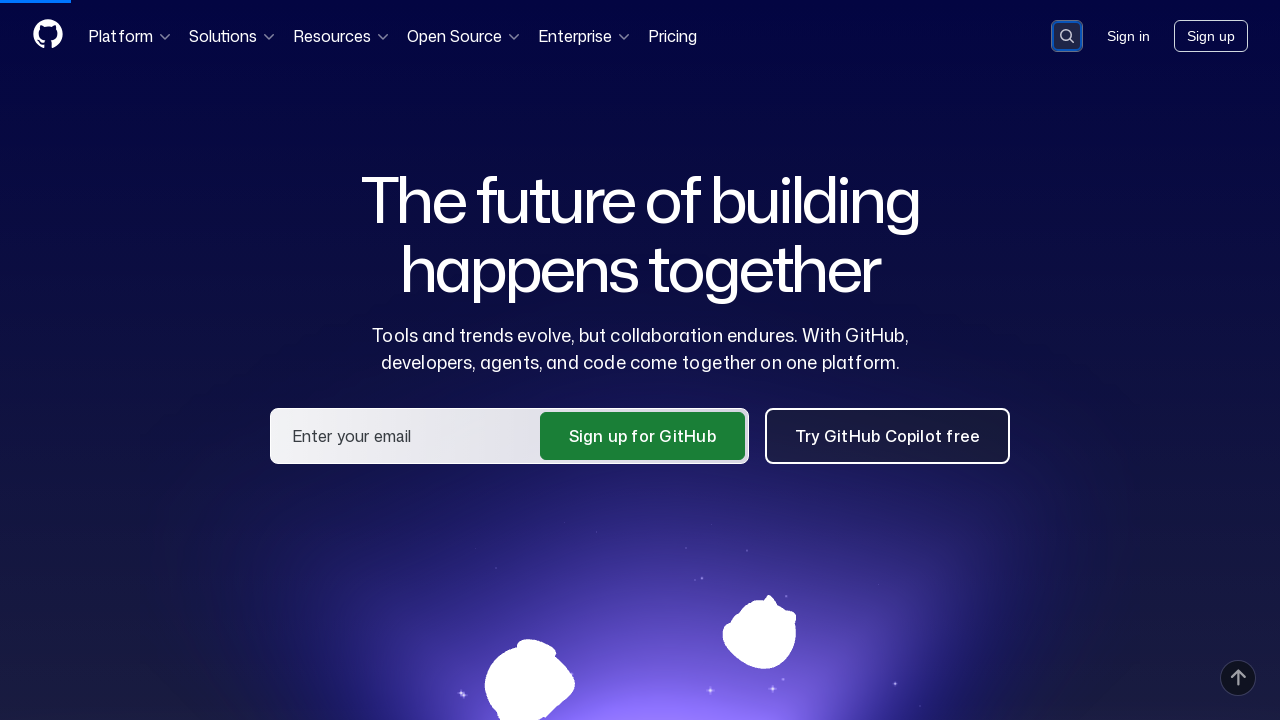

Clicked on microsoft/playwright repository link at (446, 161) on a[href='/microsoft/playwright']
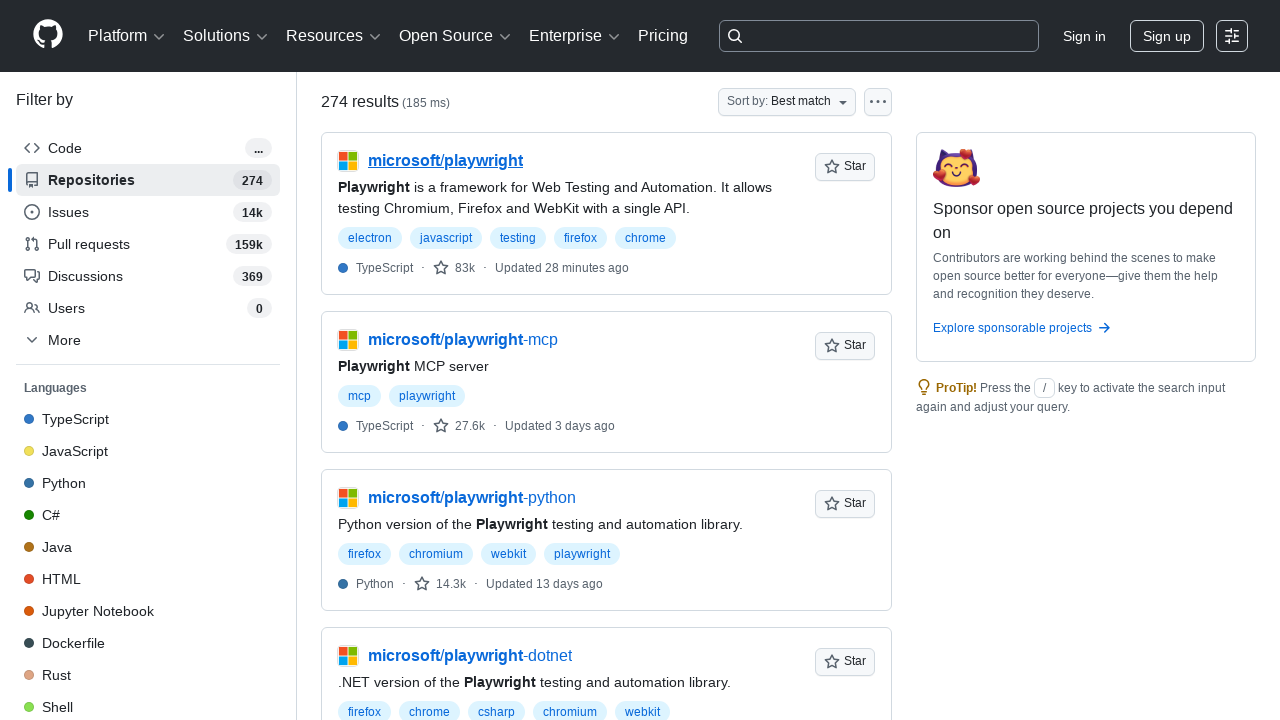

Clicked on Issues tab at (180, 158) on #issues-tab
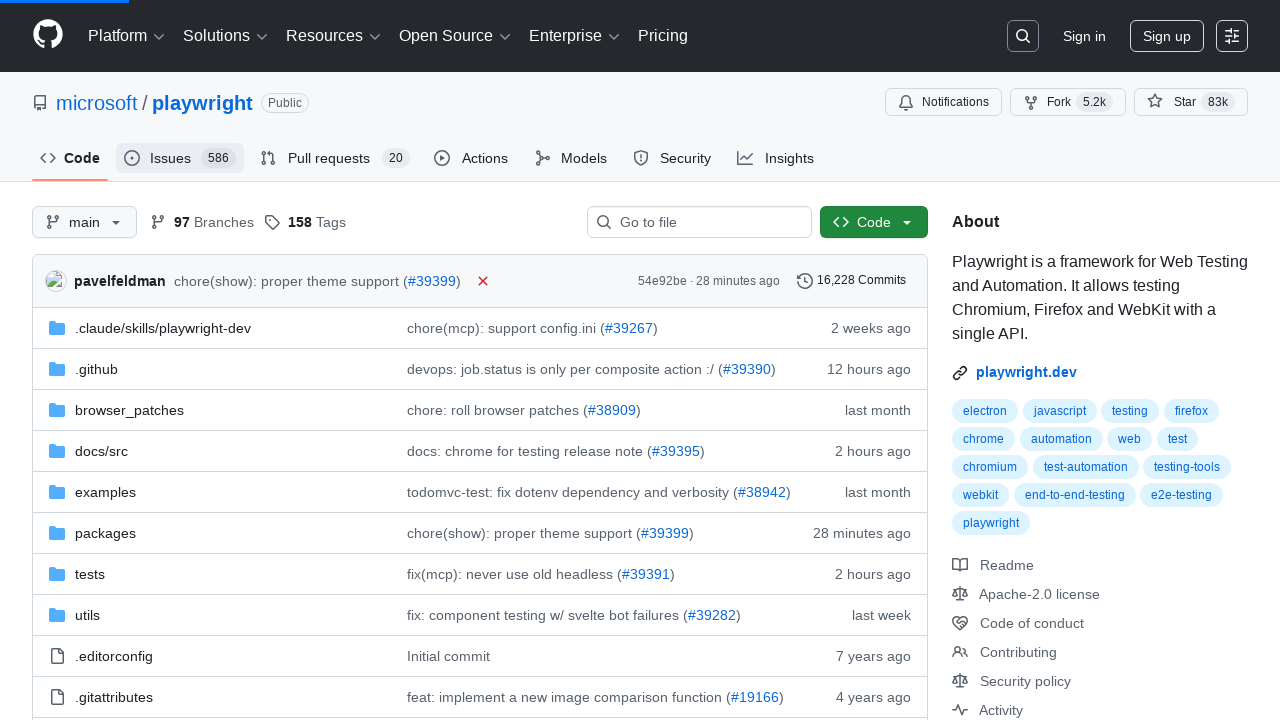

Verified that issue #1 exists in repository
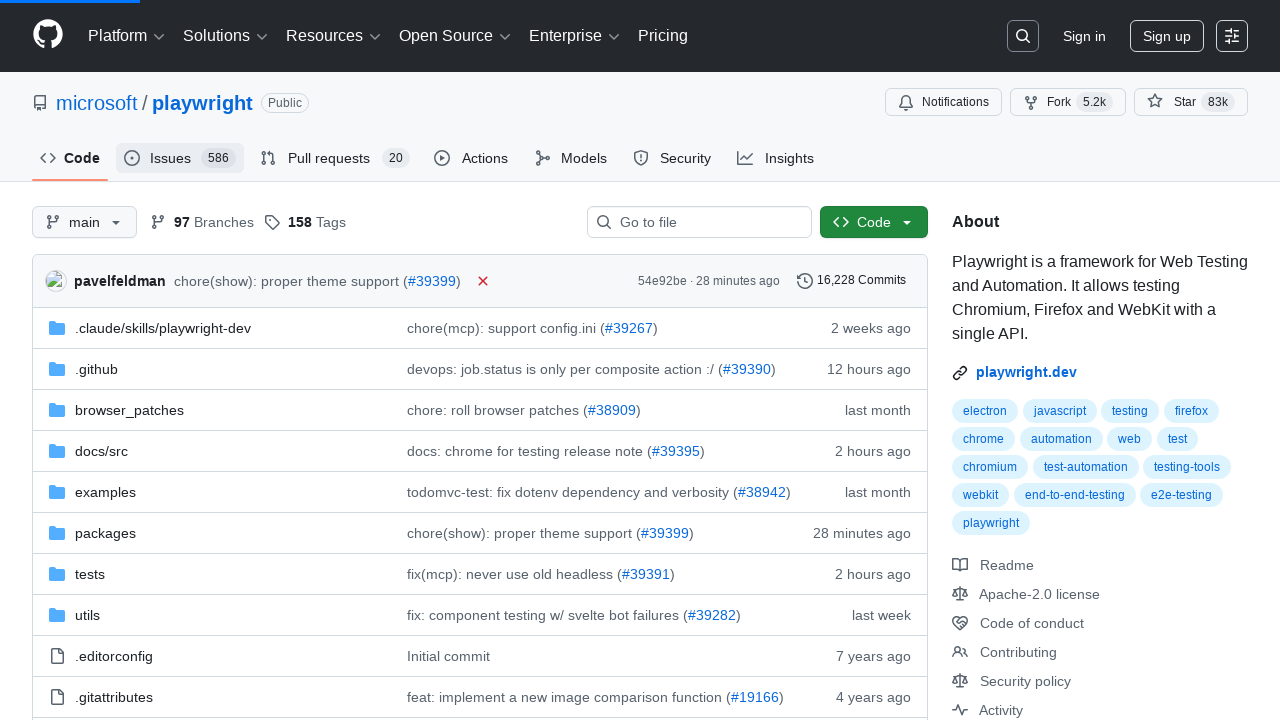

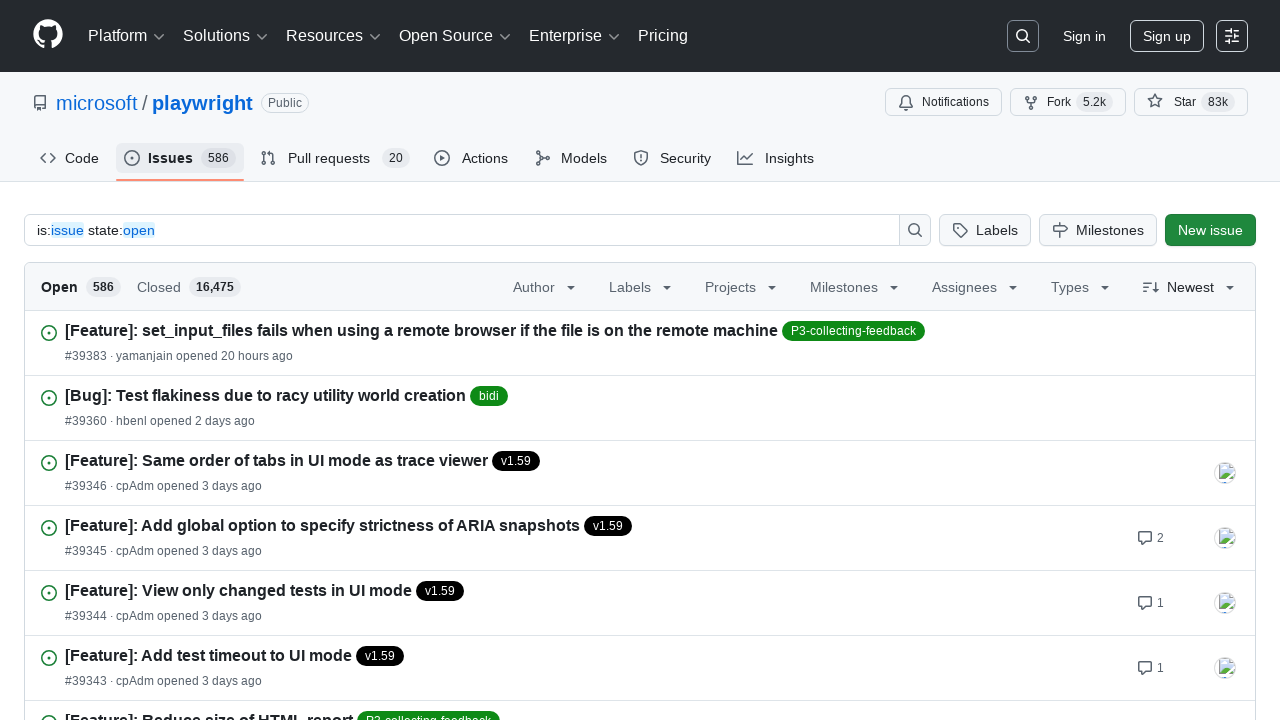